Tests dynamic loading functionality by clicking a start button and verifying text appears after loading completes

Starting URL: http://the-internet.herokuapp.com/dynamic_loading/2

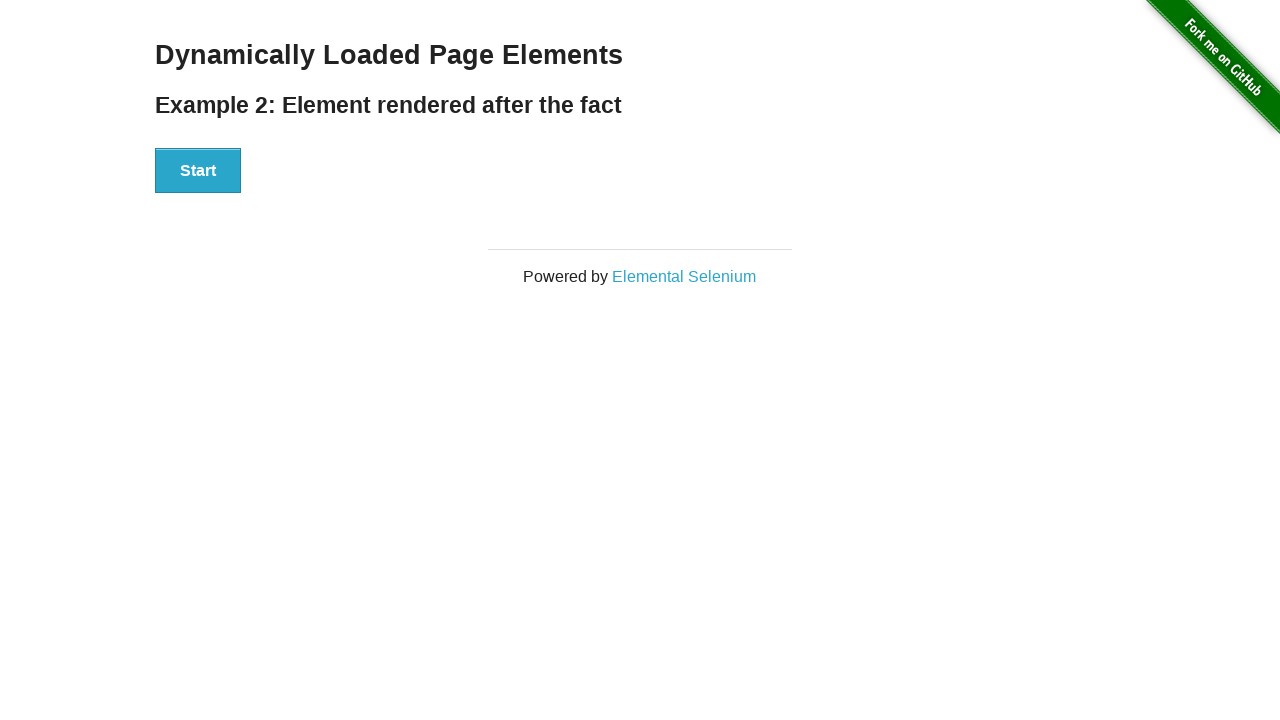

Clicked start button to initiate dynamic loading at (198, 171) on div#start>button
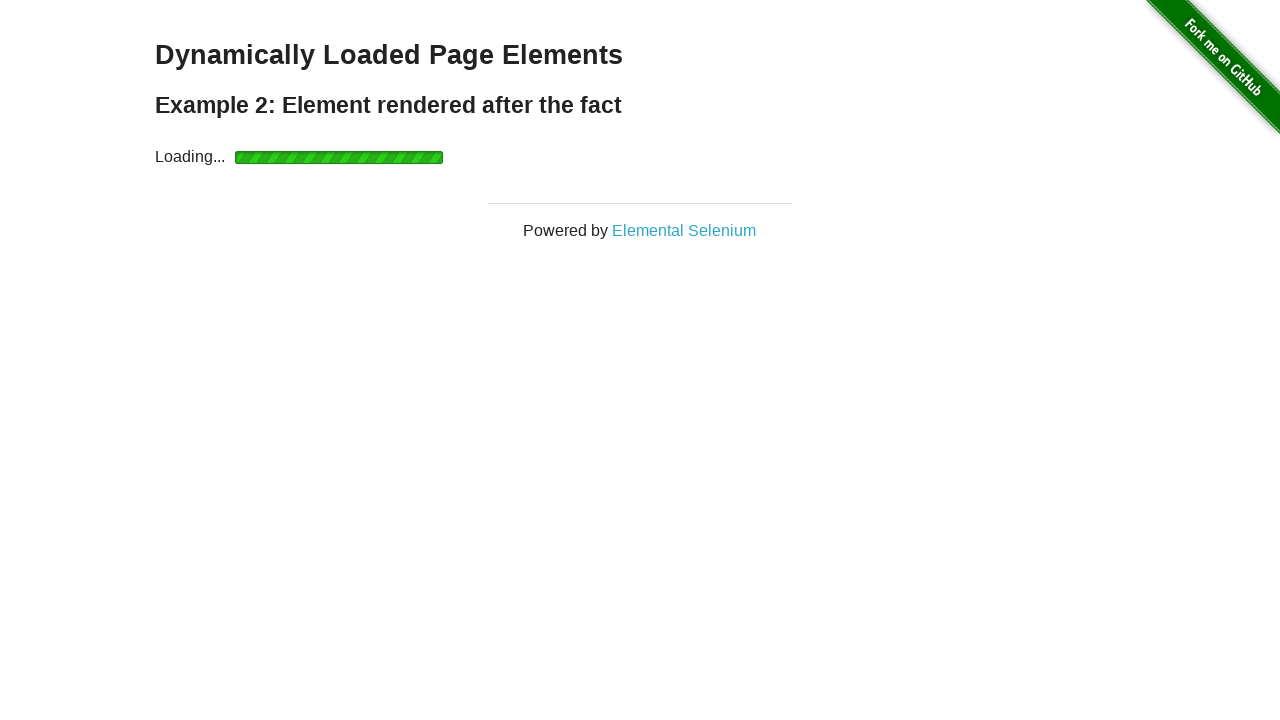

Waited for loading to complete and text to appear
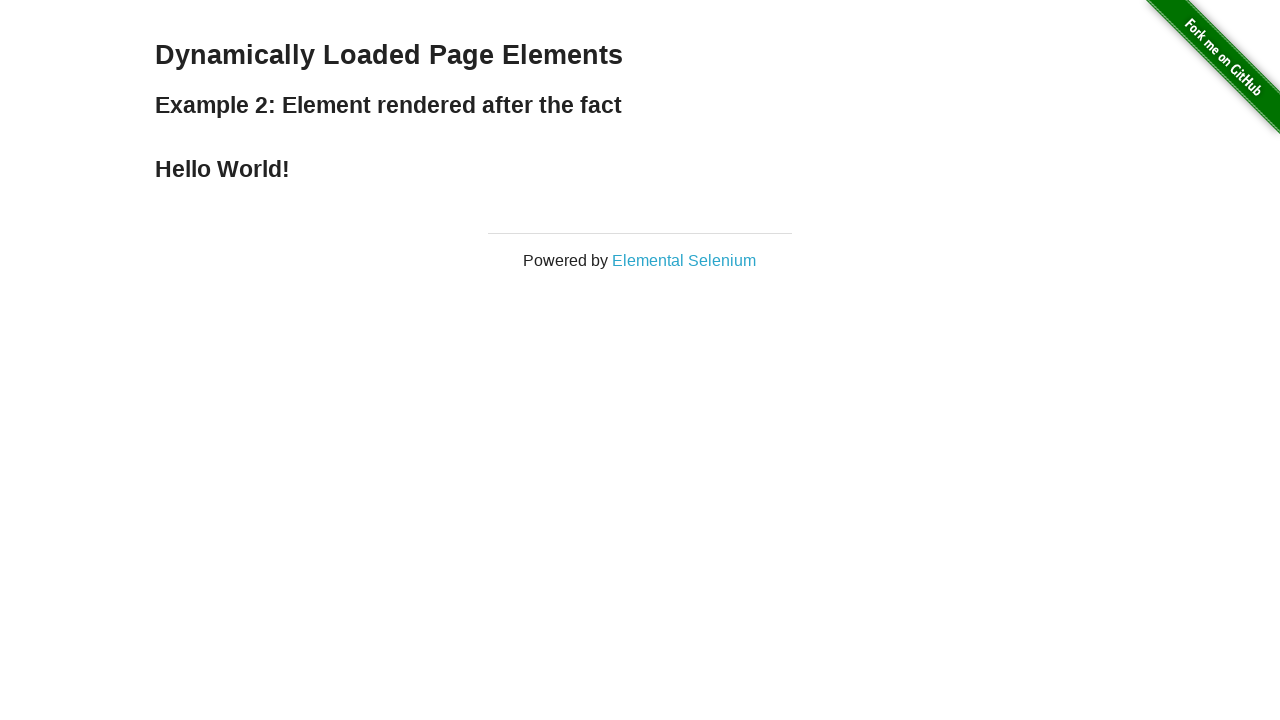

Verified that loaded text displays 'Hello World!'
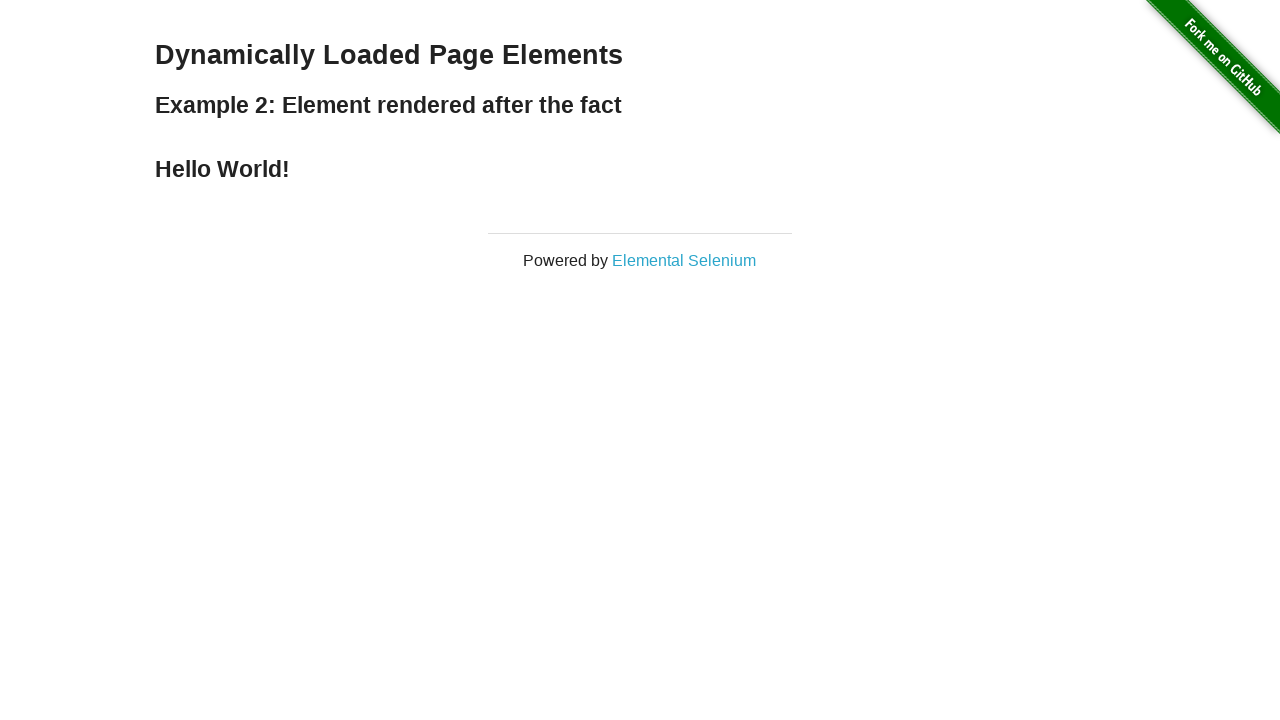

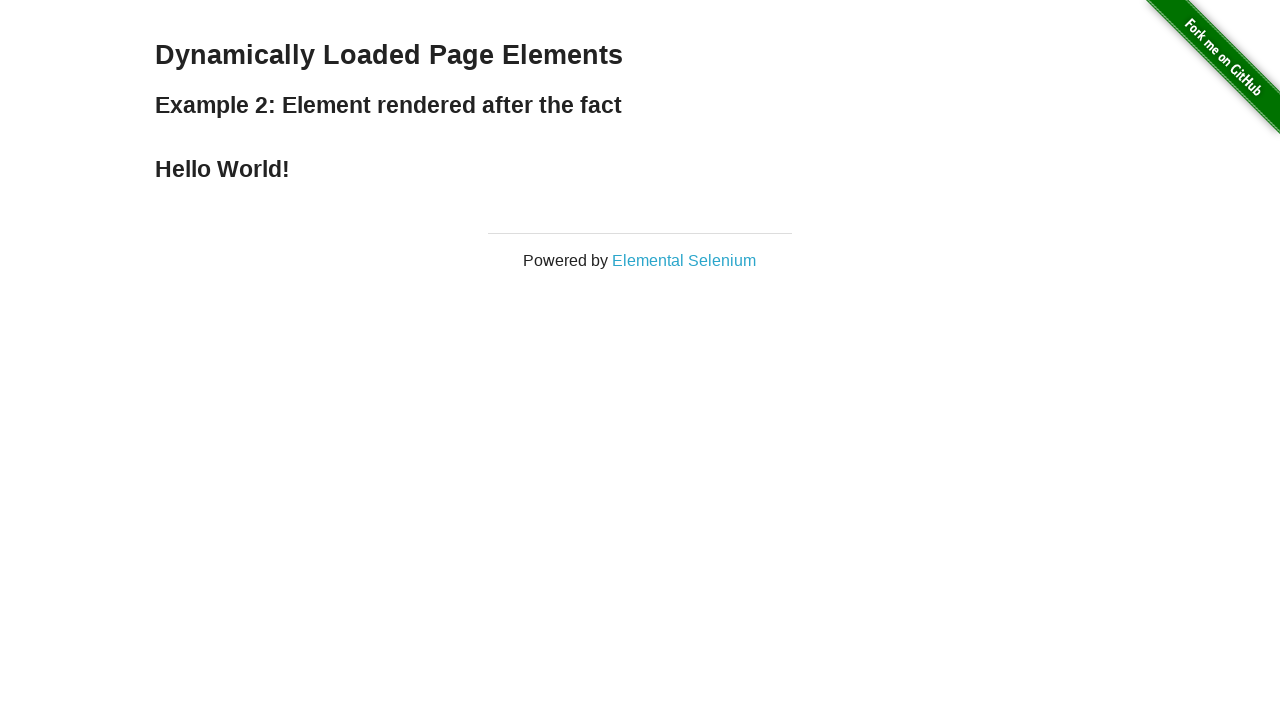